Tests that clicking Clear completed button removes completed items from the list

Starting URL: https://demo.playwright.dev/todomvc

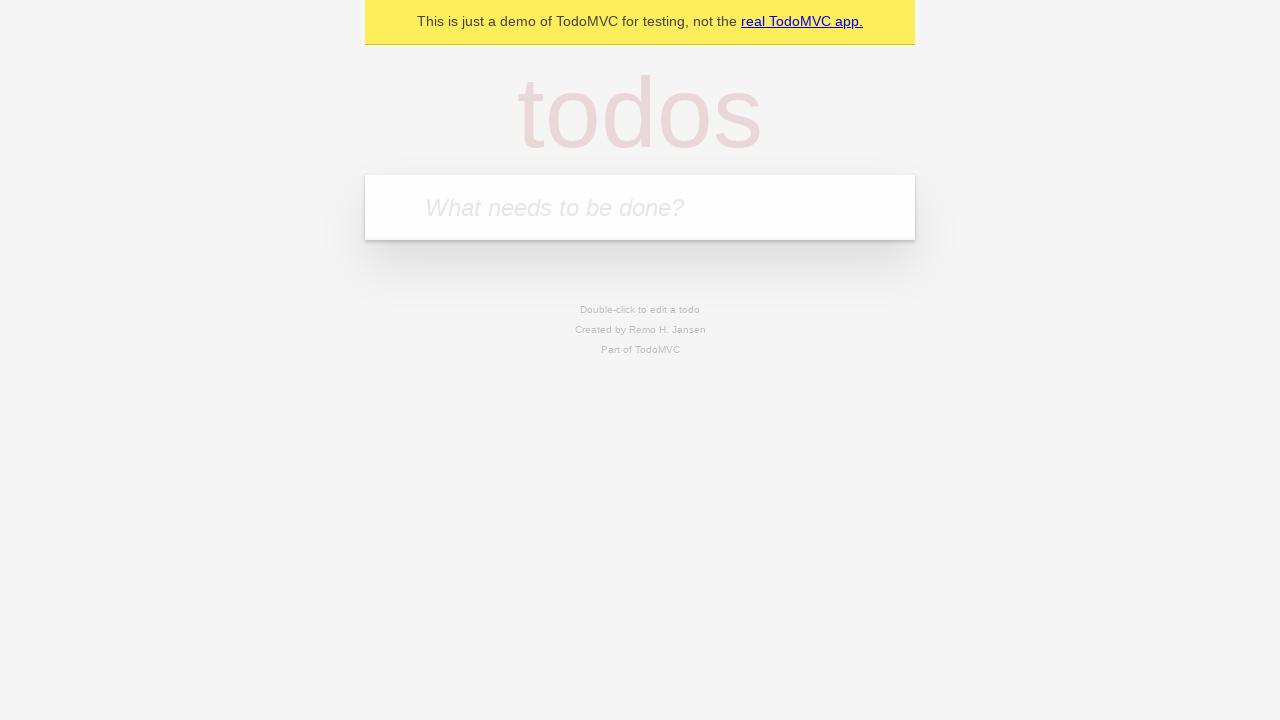

Filled todo input with 'buy some cheese' on internal:attr=[placeholder="What needs to be done?"i]
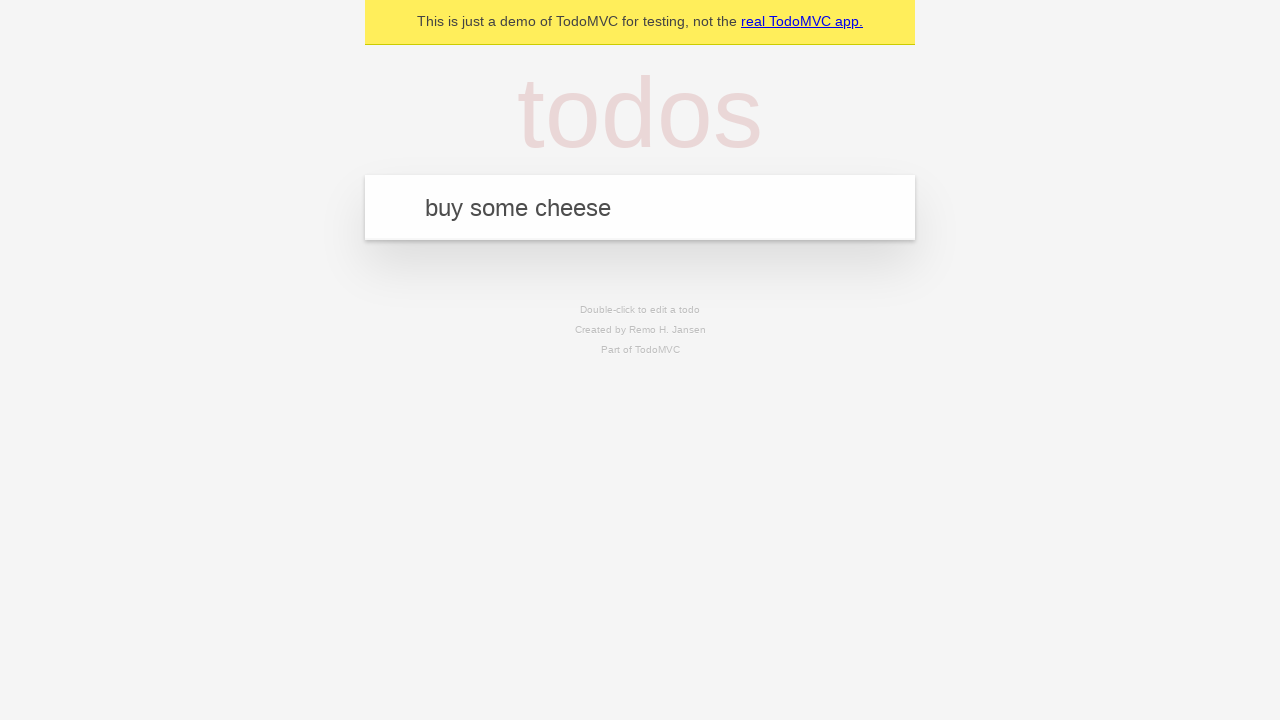

Pressed Enter to add first todo on internal:attr=[placeholder="What needs to be done?"i]
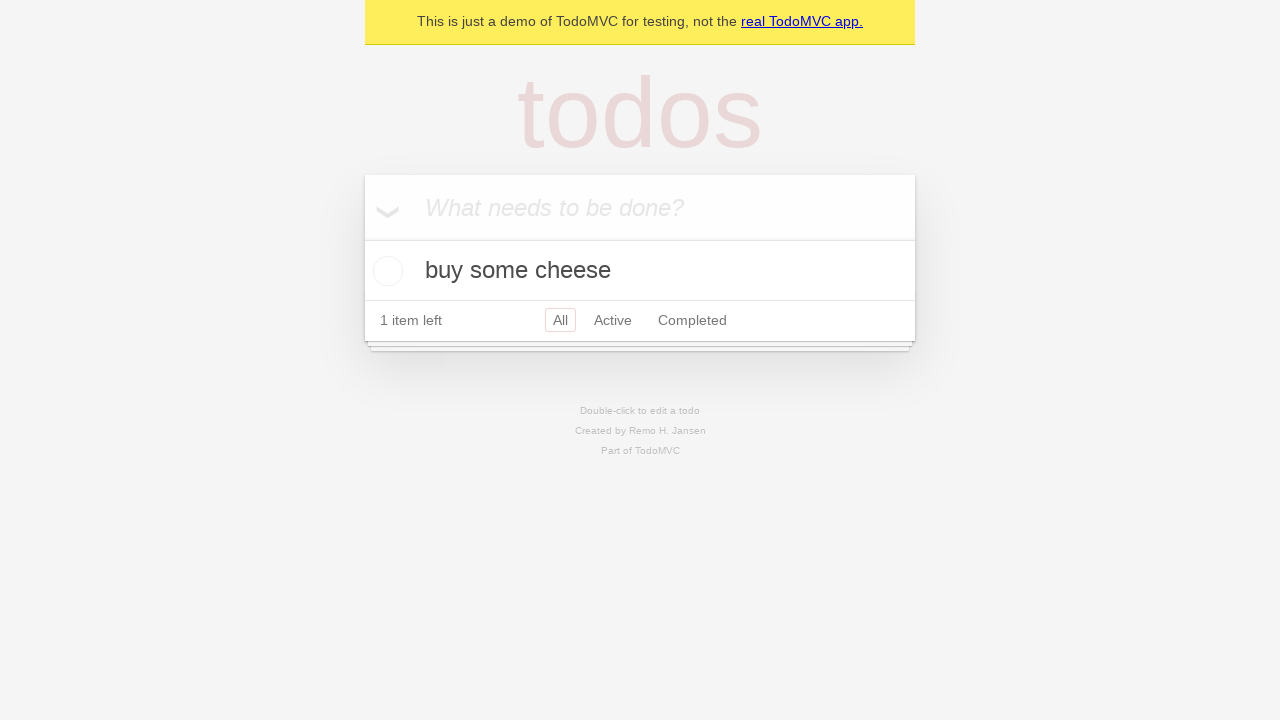

Filled todo input with 'feed the cat' on internal:attr=[placeholder="What needs to be done?"i]
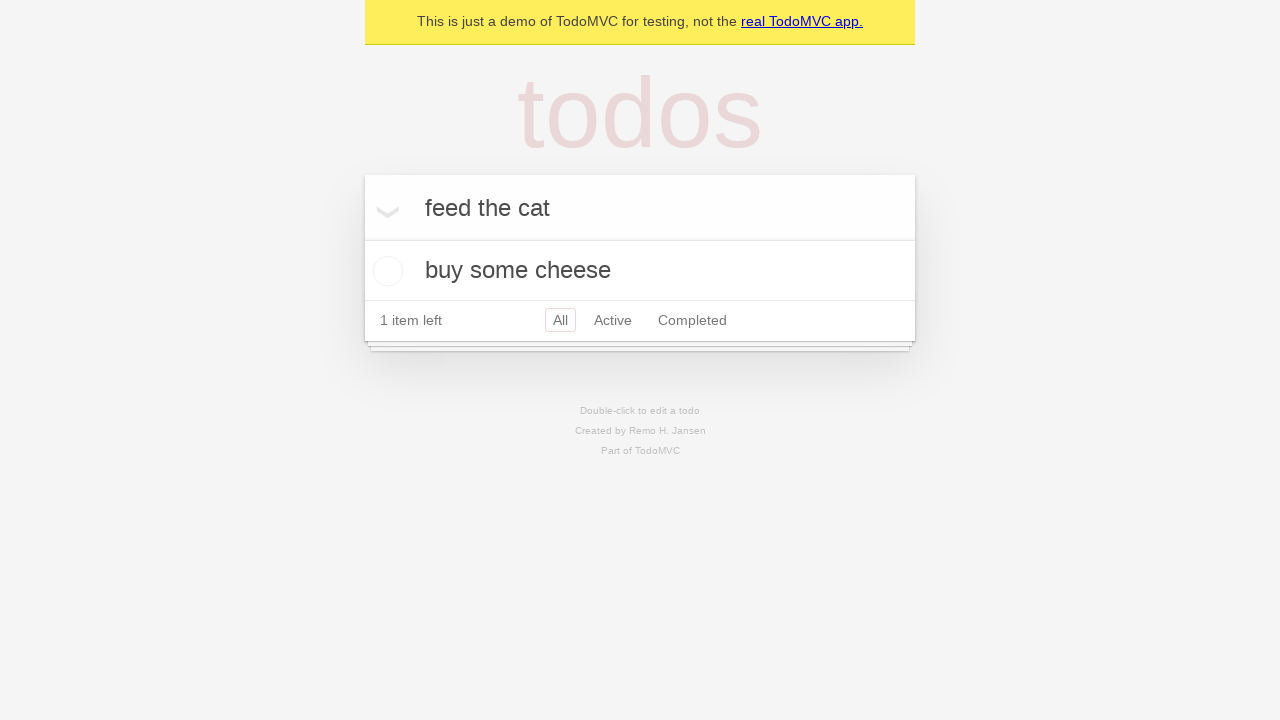

Pressed Enter to add second todo on internal:attr=[placeholder="What needs to be done?"i]
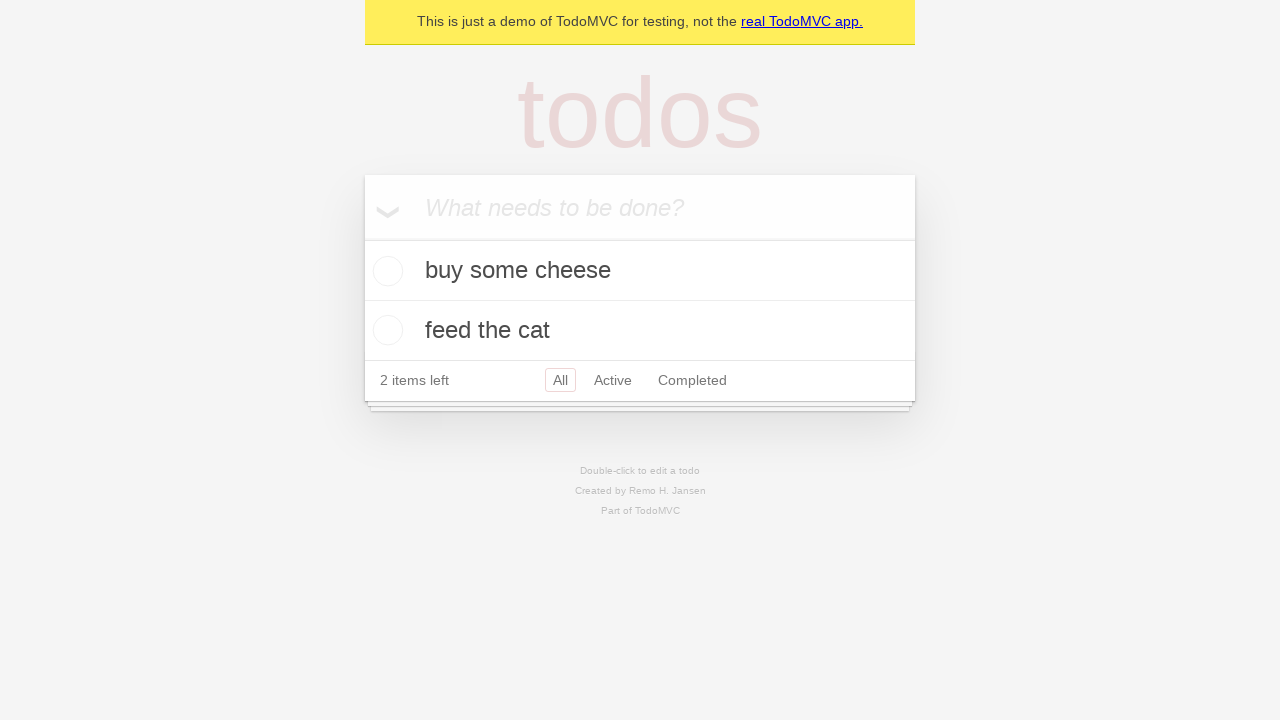

Filled todo input with 'book a doctors appointment' on internal:attr=[placeholder="What needs to be done?"i]
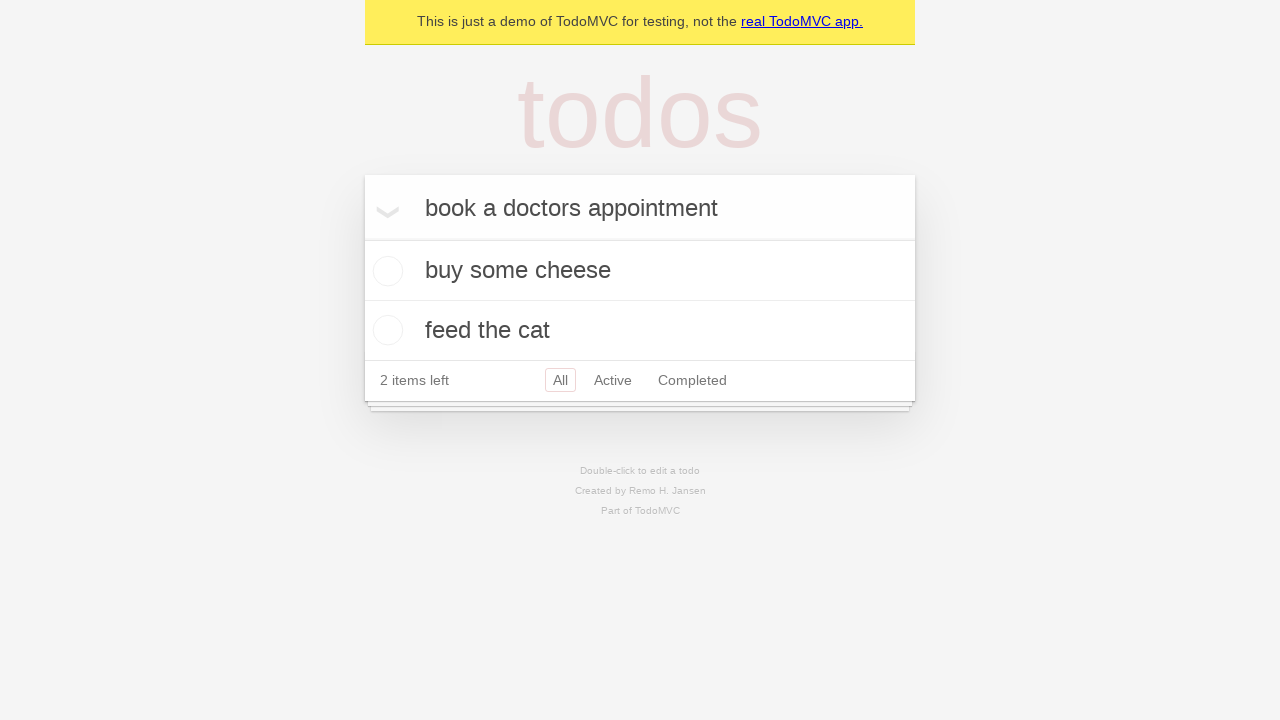

Pressed Enter to add third todo on internal:attr=[placeholder="What needs to be done?"i]
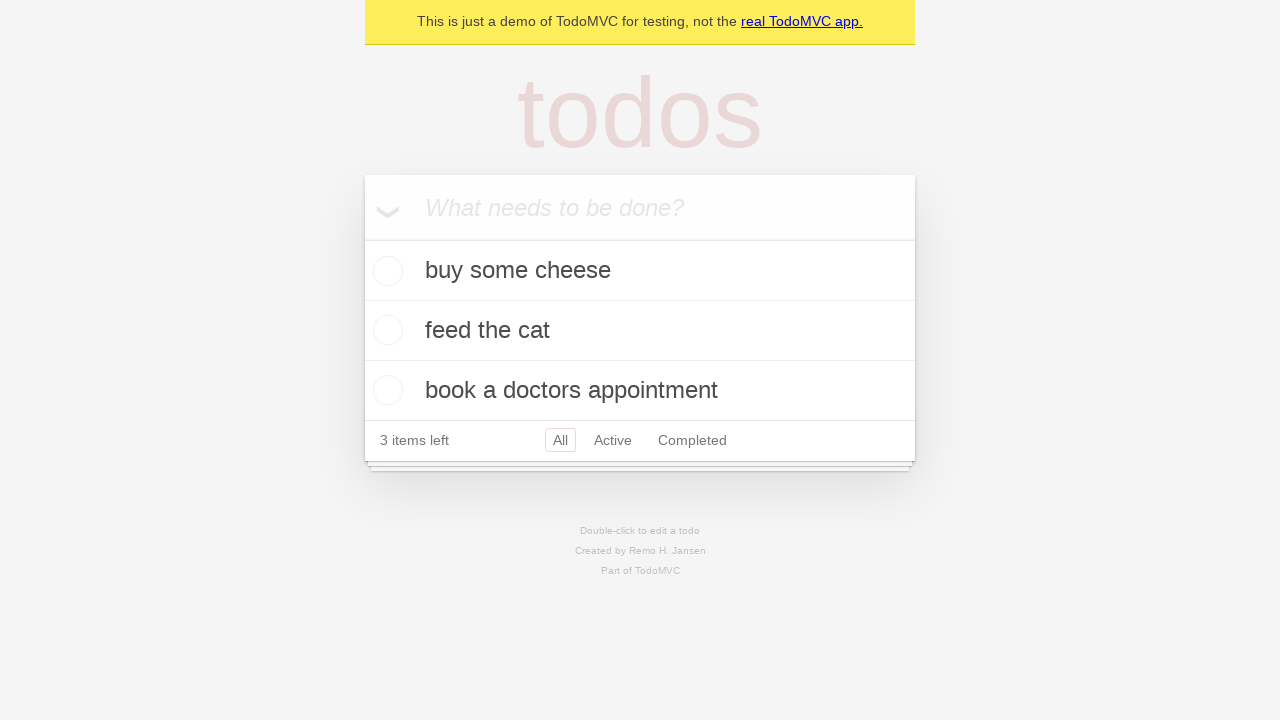

Checked the second todo item checkbox at (385, 330) on internal:testid=[data-testid="todo-item"s] >> nth=1 >> internal:role=checkbox
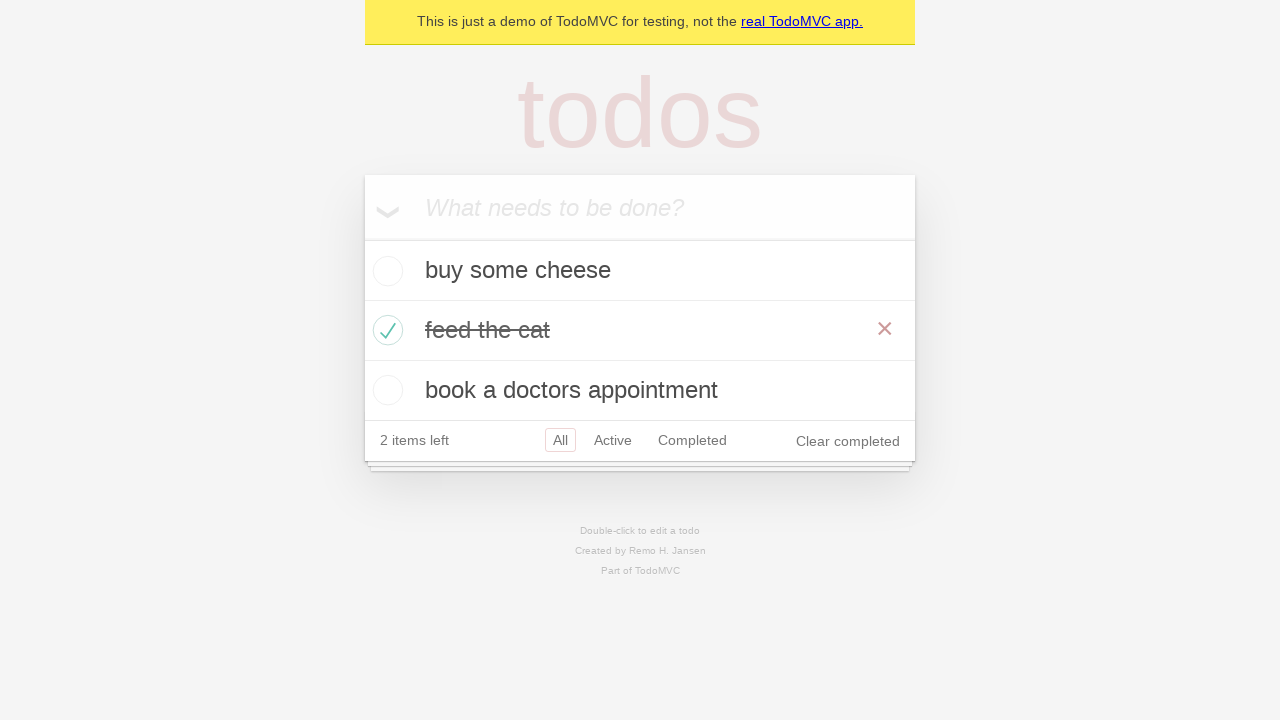

Clicked Clear completed button to remove completed items at (848, 441) on internal:role=button[name="Clear completed"i]
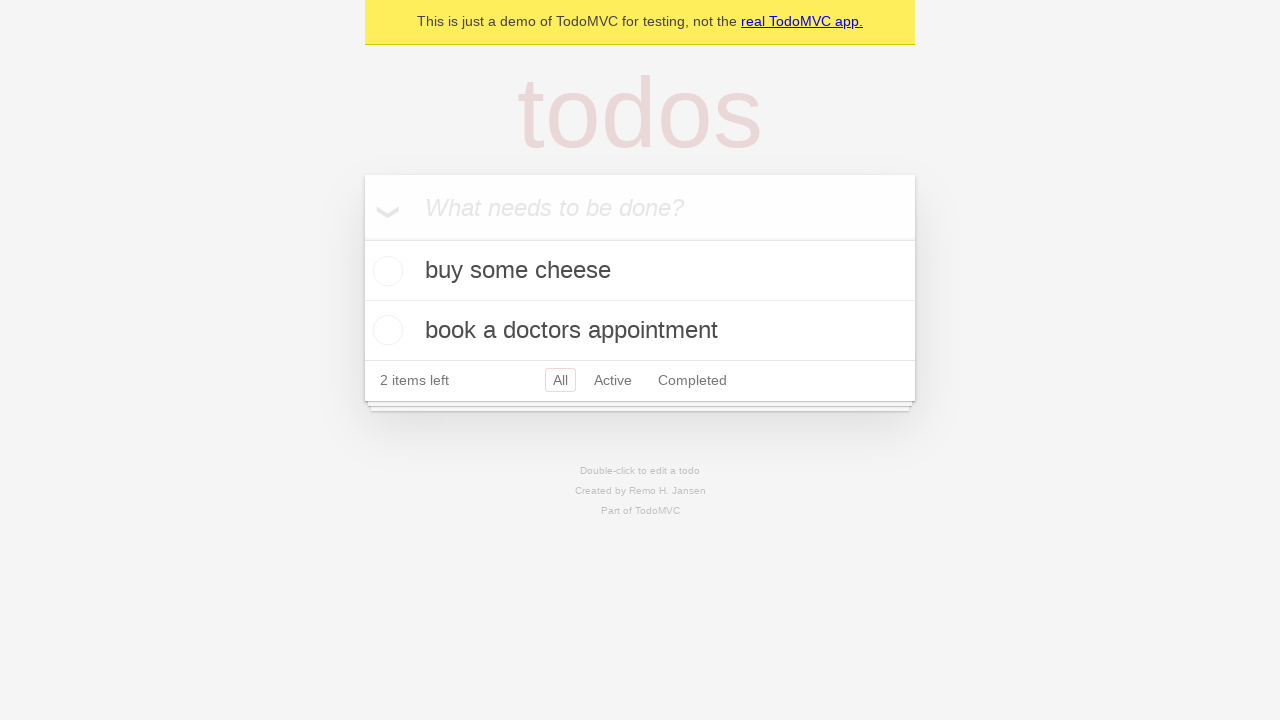

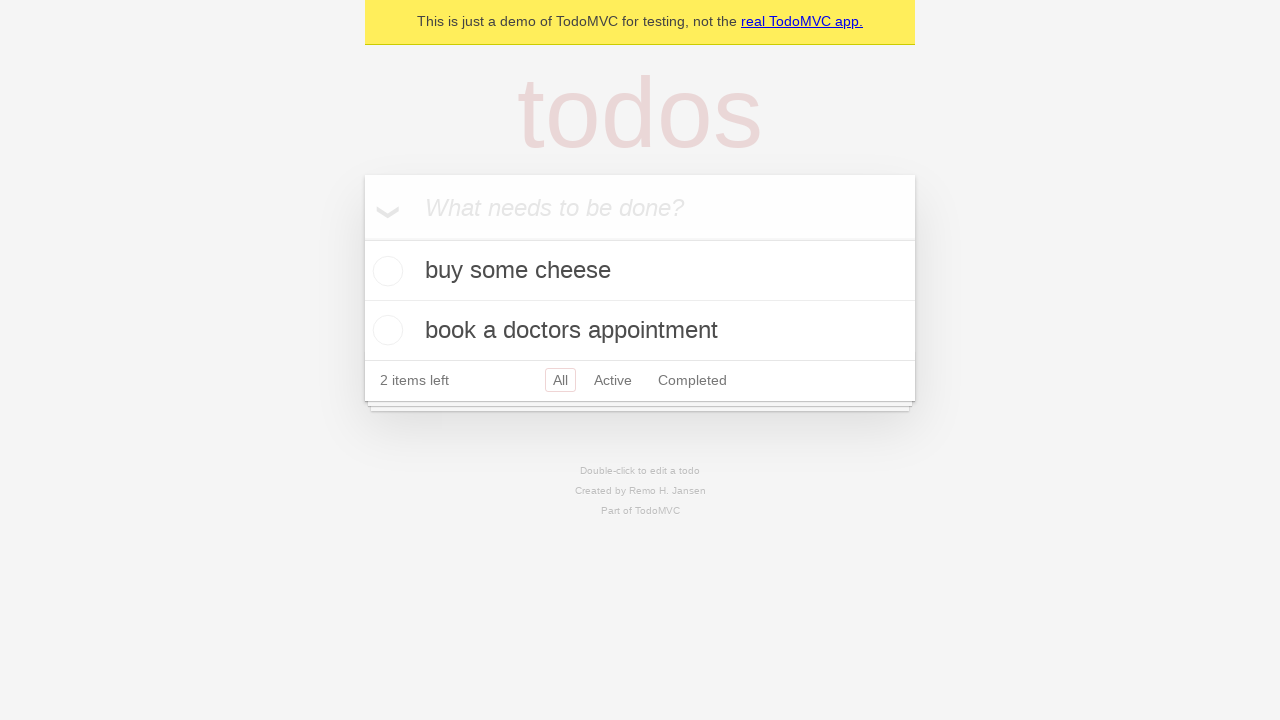